Tests JavaScript alert handling by clicking a button to trigger an alert, verifying the alert text, and accepting it

Starting URL: https://automationfc.github.io/basic-form/index.html

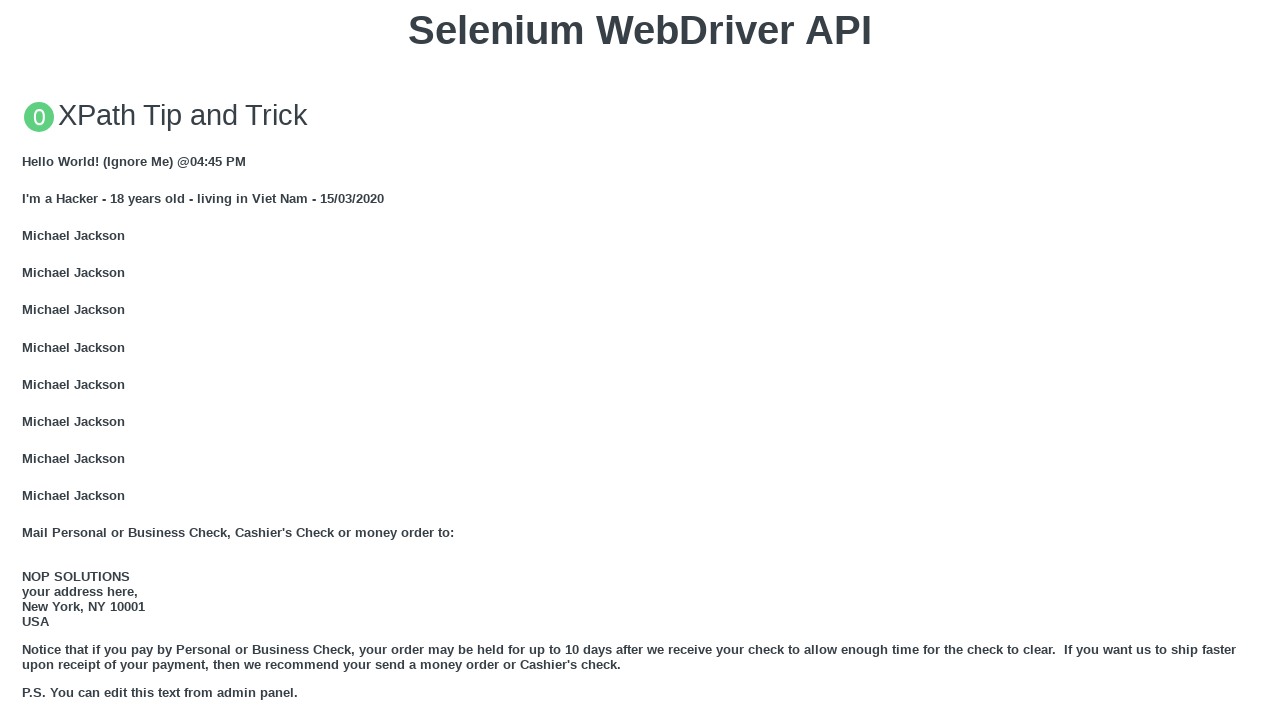

Clicked button to trigger JavaScript alert at (640, 360) on xpath=//button[text()='Click for JS Alert']
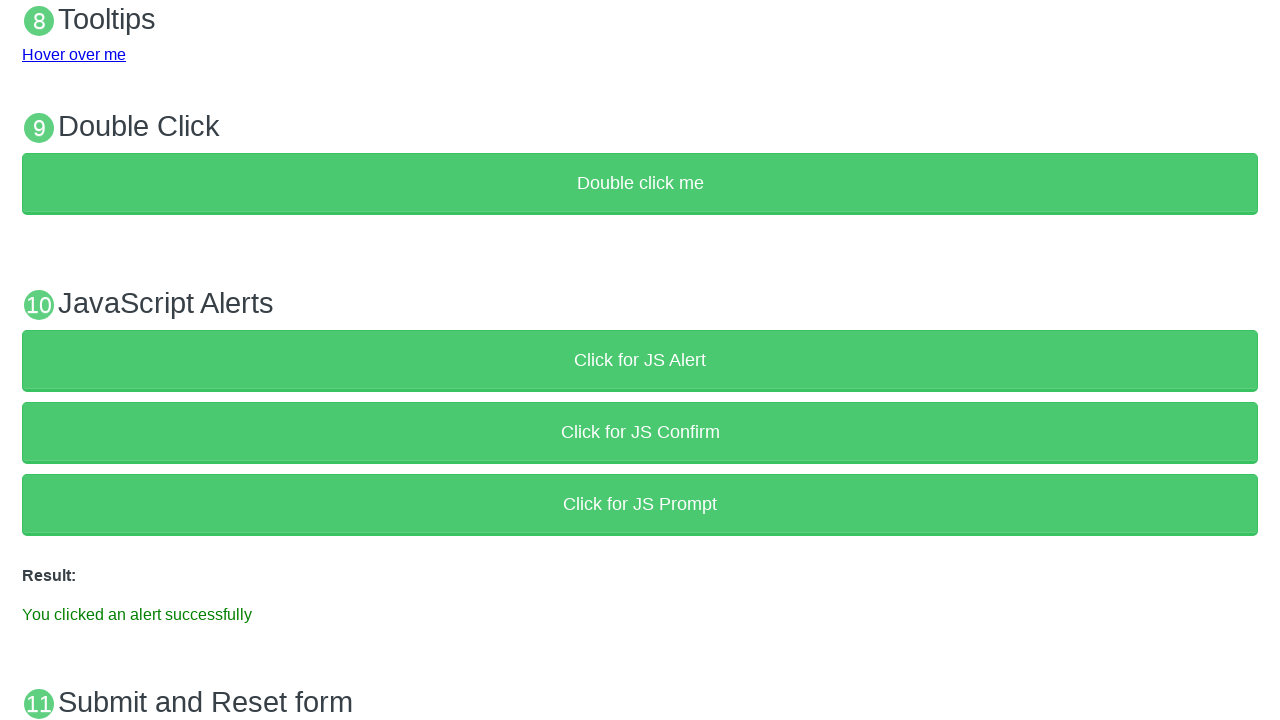

Set up dialog handler to accept alert
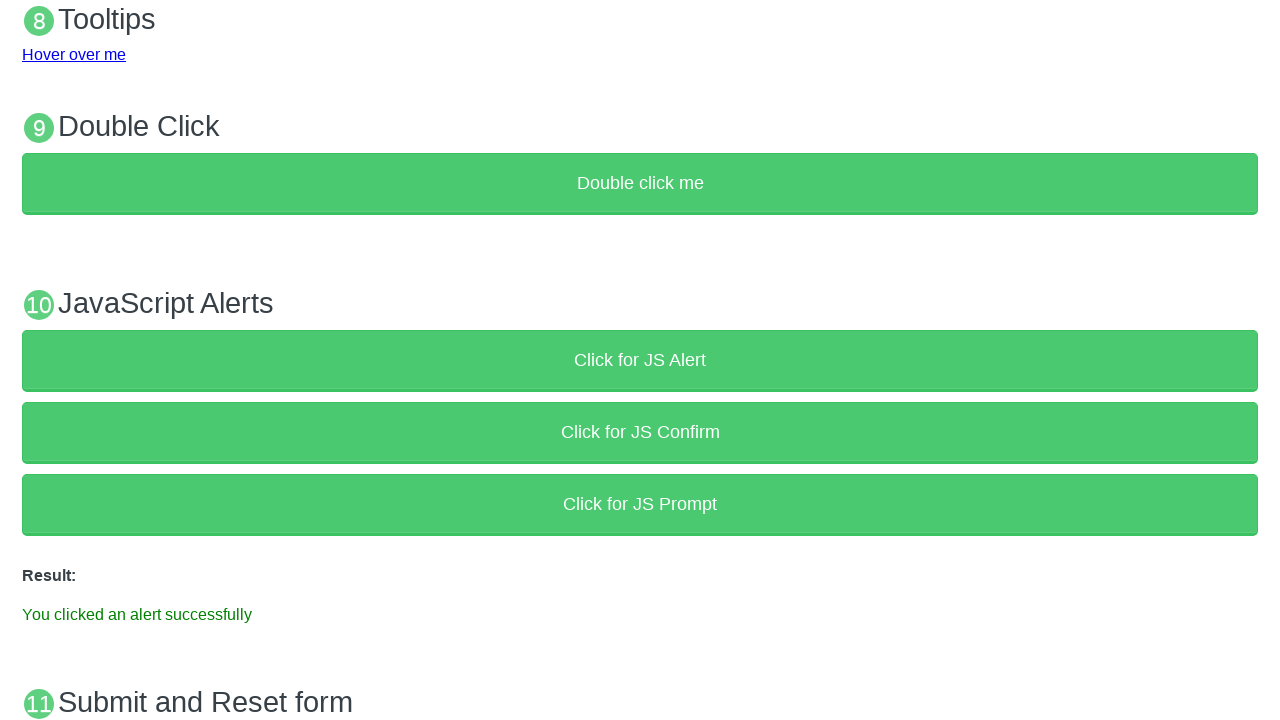

Verified success message displayed after accepting alert
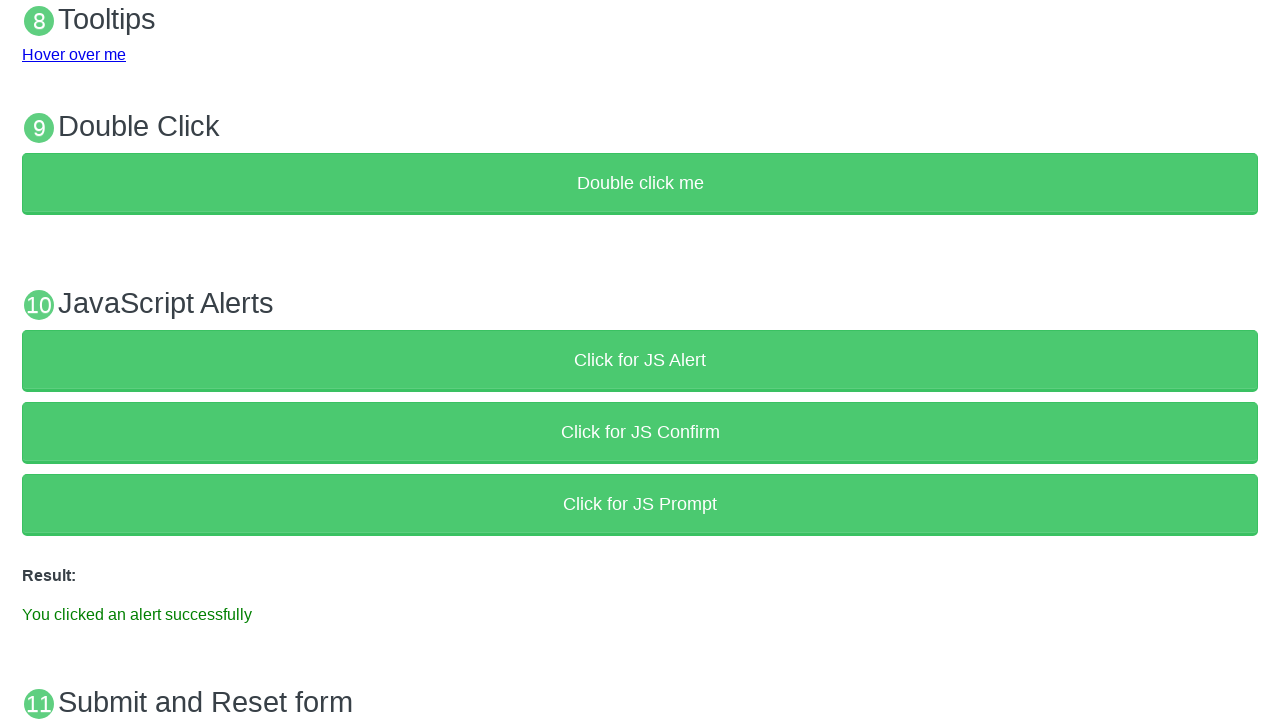

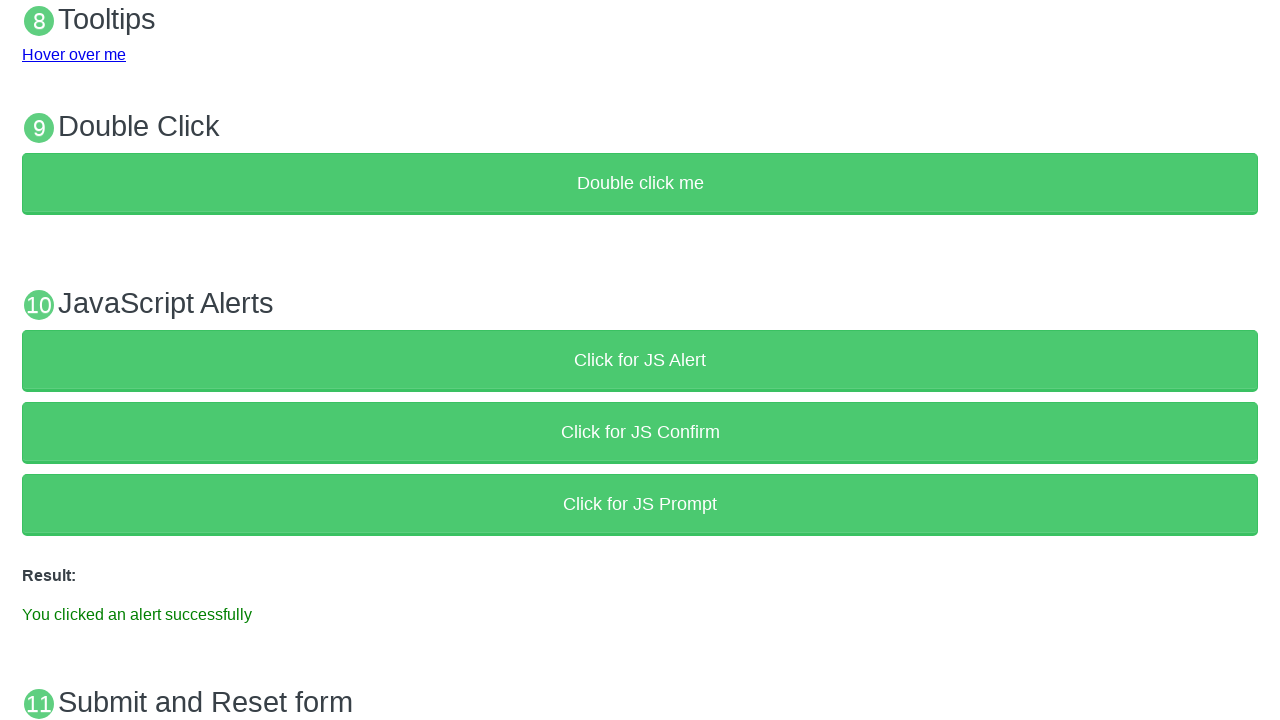